Tests window handling functionality by navigating to a page with multiple windows, opening a new window, and switching between parent and child windows

Starting URL: https://the-internet.herokuapp.com/

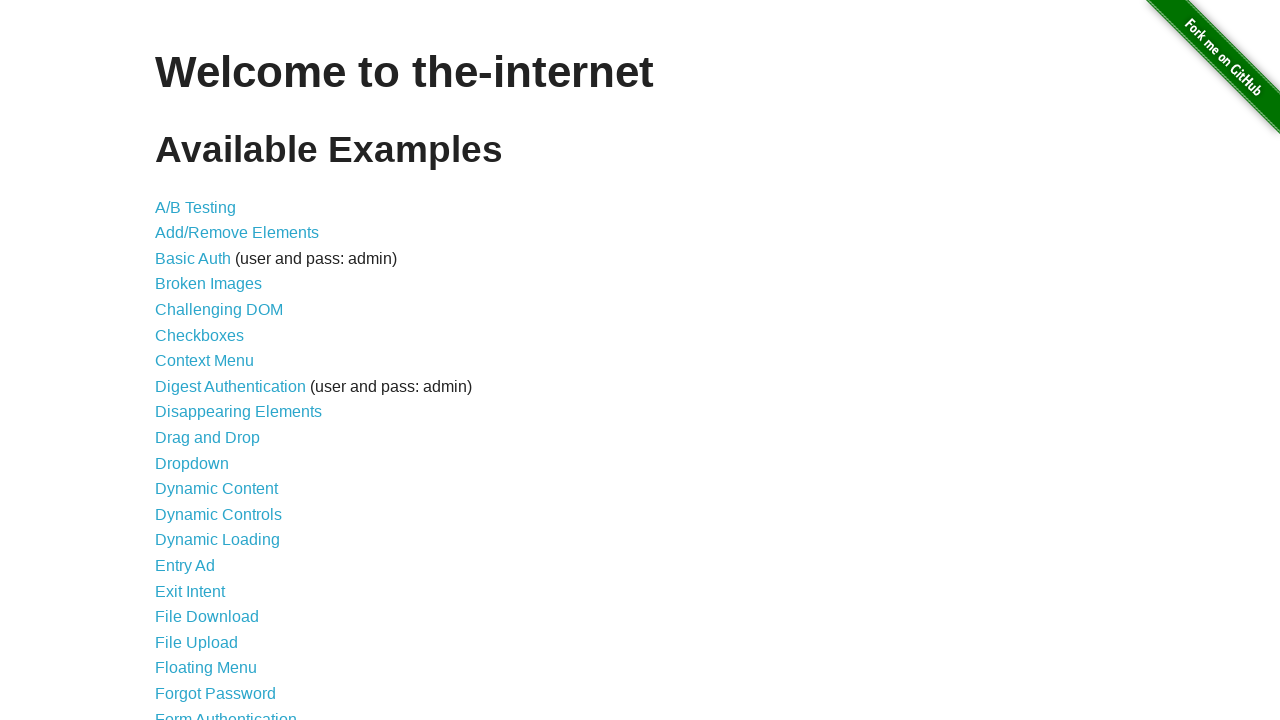

Clicked on 'Multiple Windows' link to navigate to window handling page at (218, 369) on text=Multiple Windows
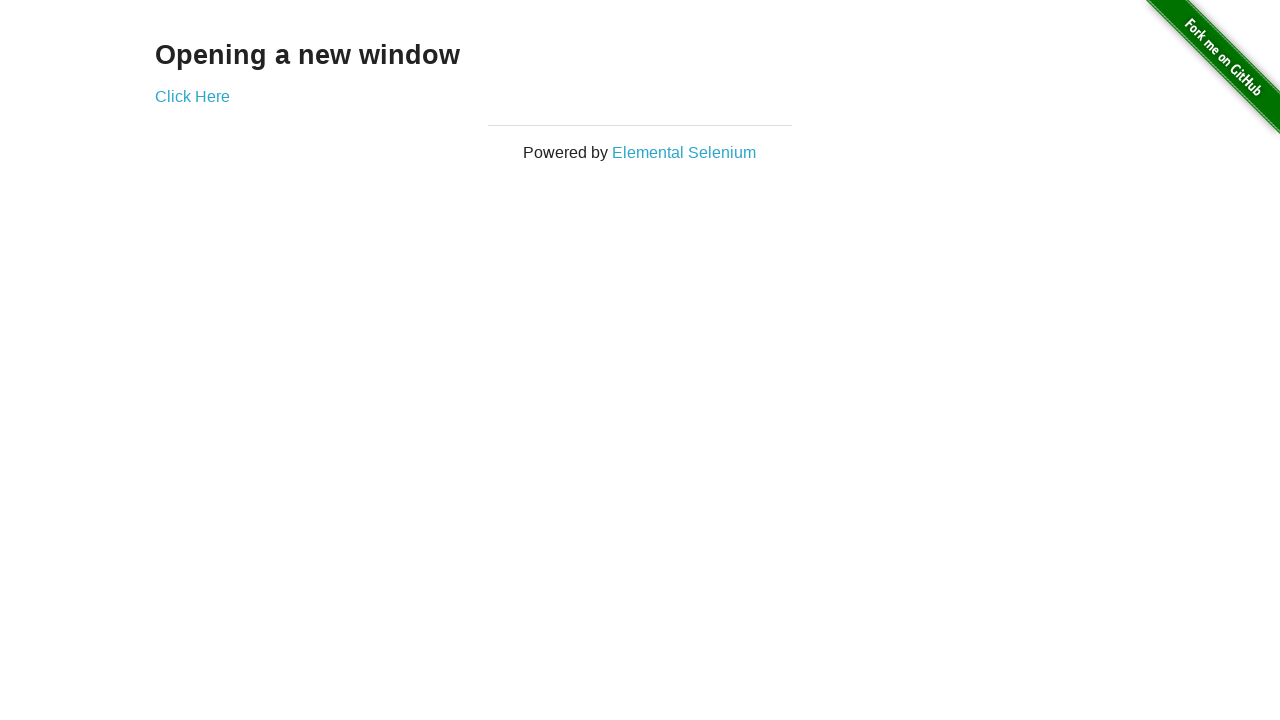

Opened new child window by clicking link in example div at (192, 96) on div[class='example'] a
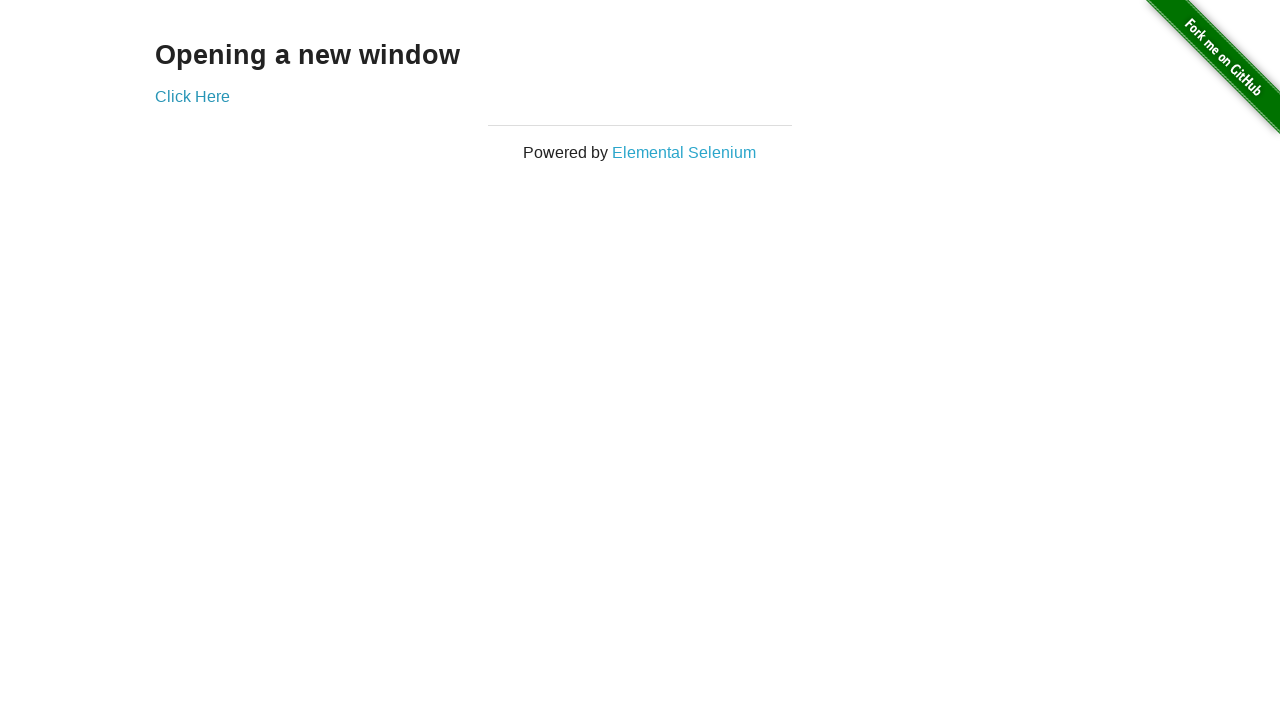

Retrieved text from child window: 'New Window'
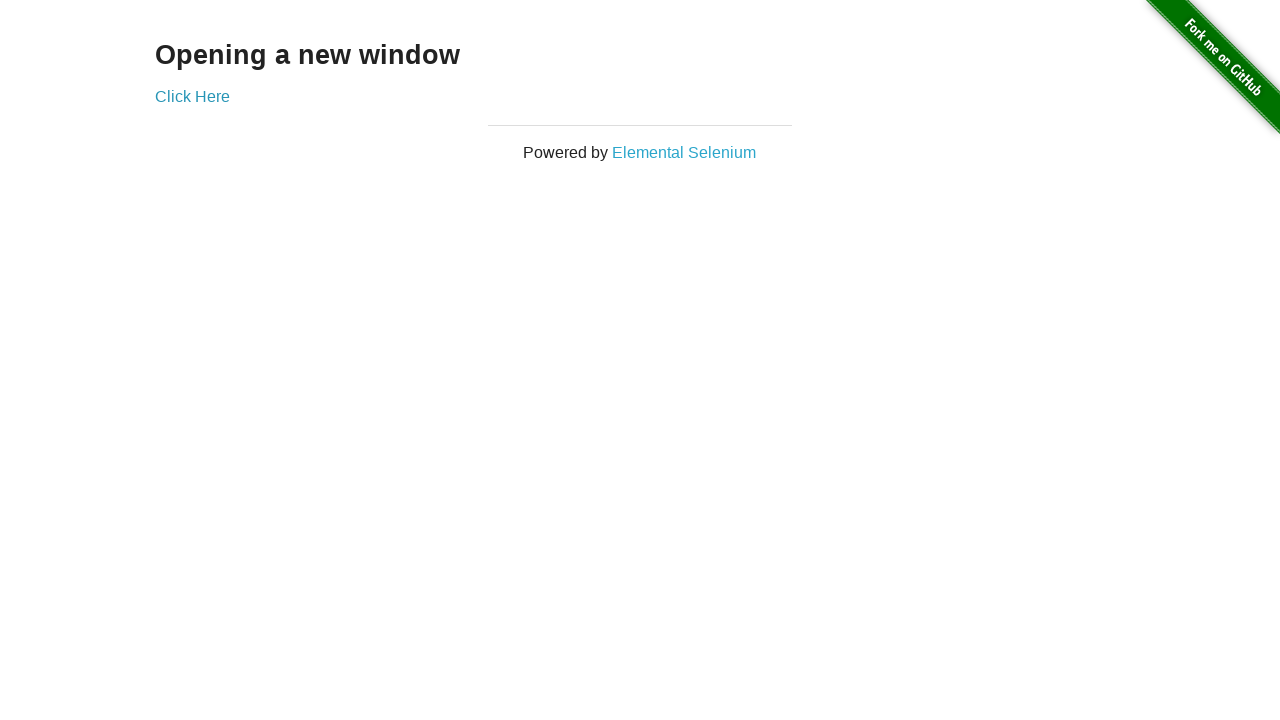

Retrieved text from parent window: 'Opening a new window'
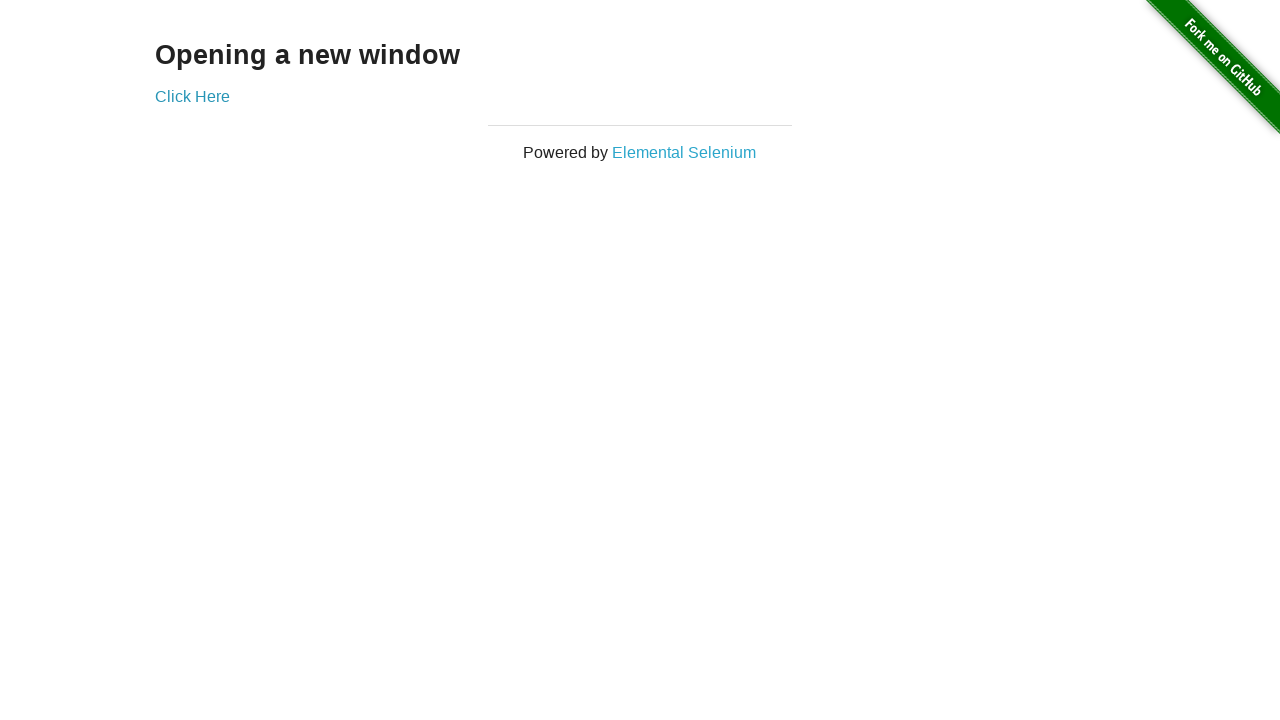

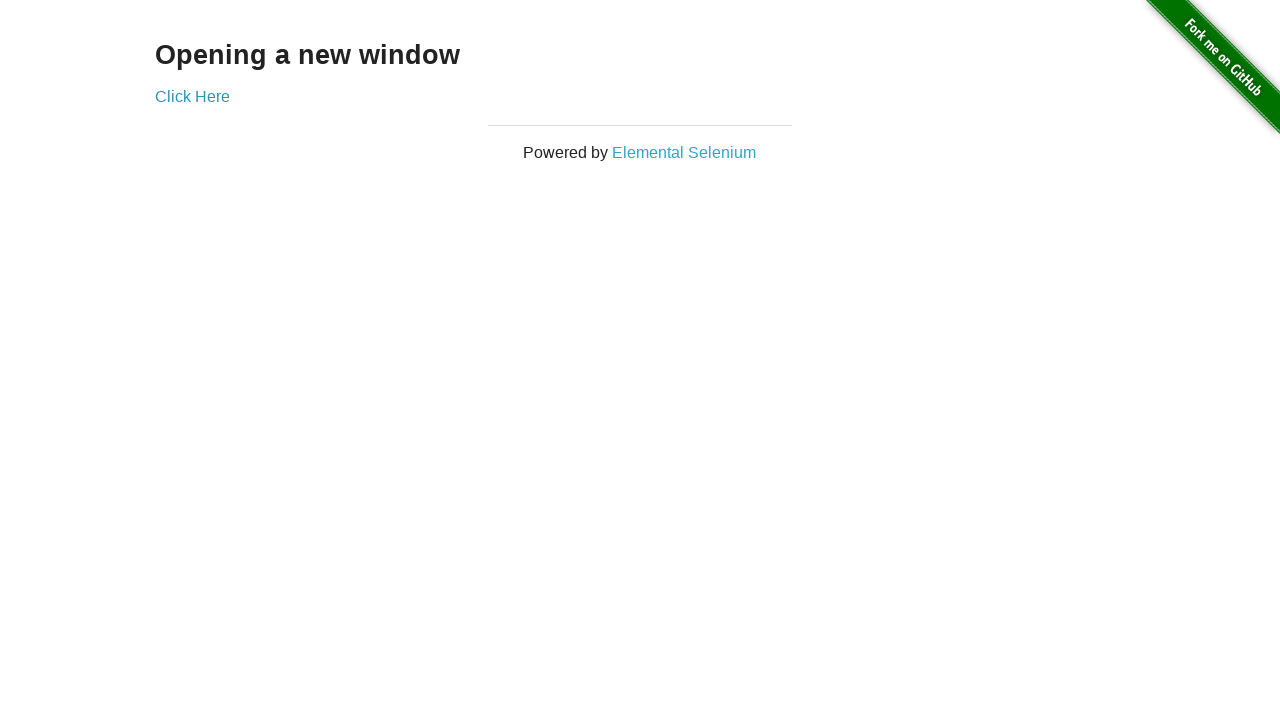